Tests handling of a prompt alert box by clicking a button, entering text and accepting the prompt, and verifying the success message appears

Starting URL: https://vinothqaacademy.com/alert-and-popup/

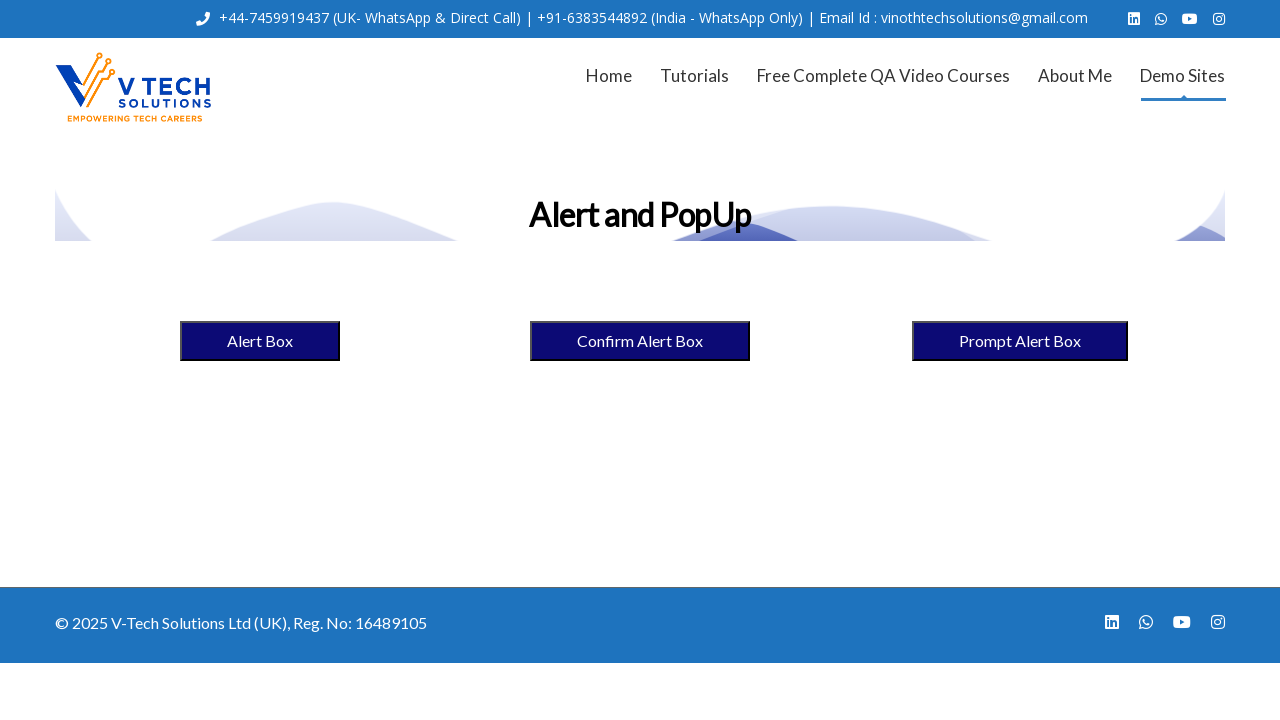

Set up dialog handler to accept prompt with 'Yes' text
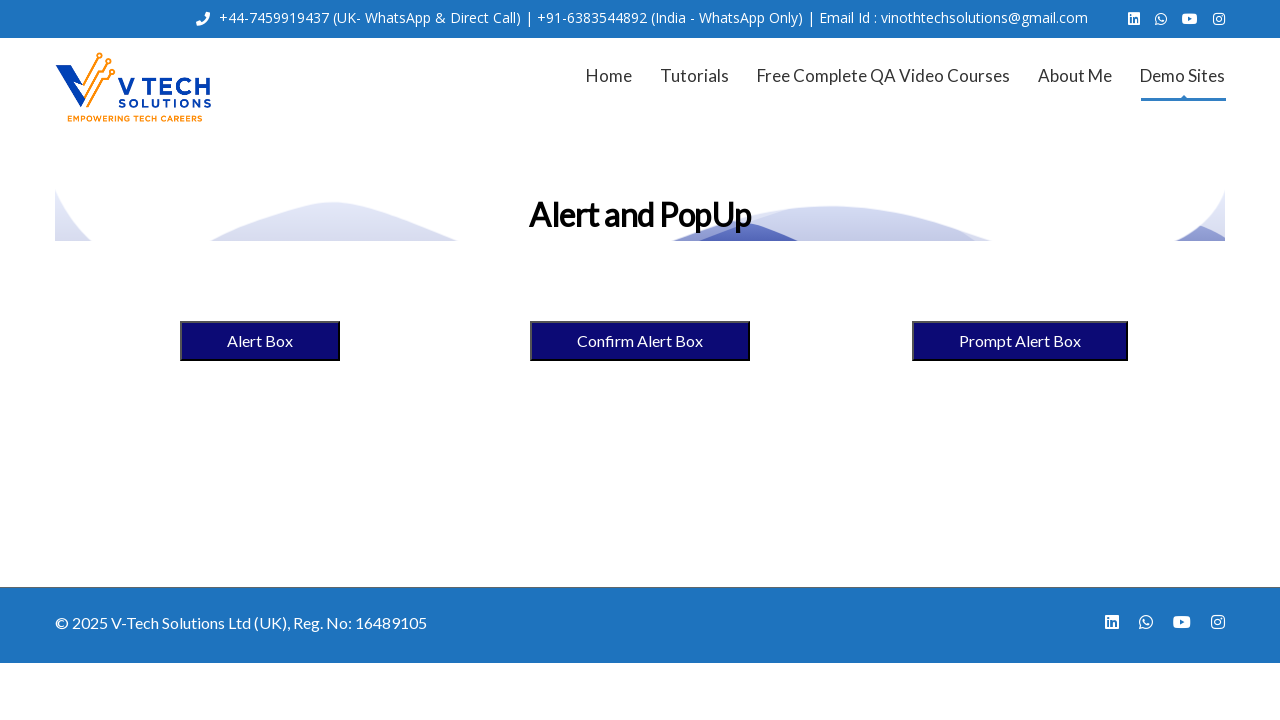

Clicked prompt alert box button at (1020, 341) on [name="promptalertbox1234"]
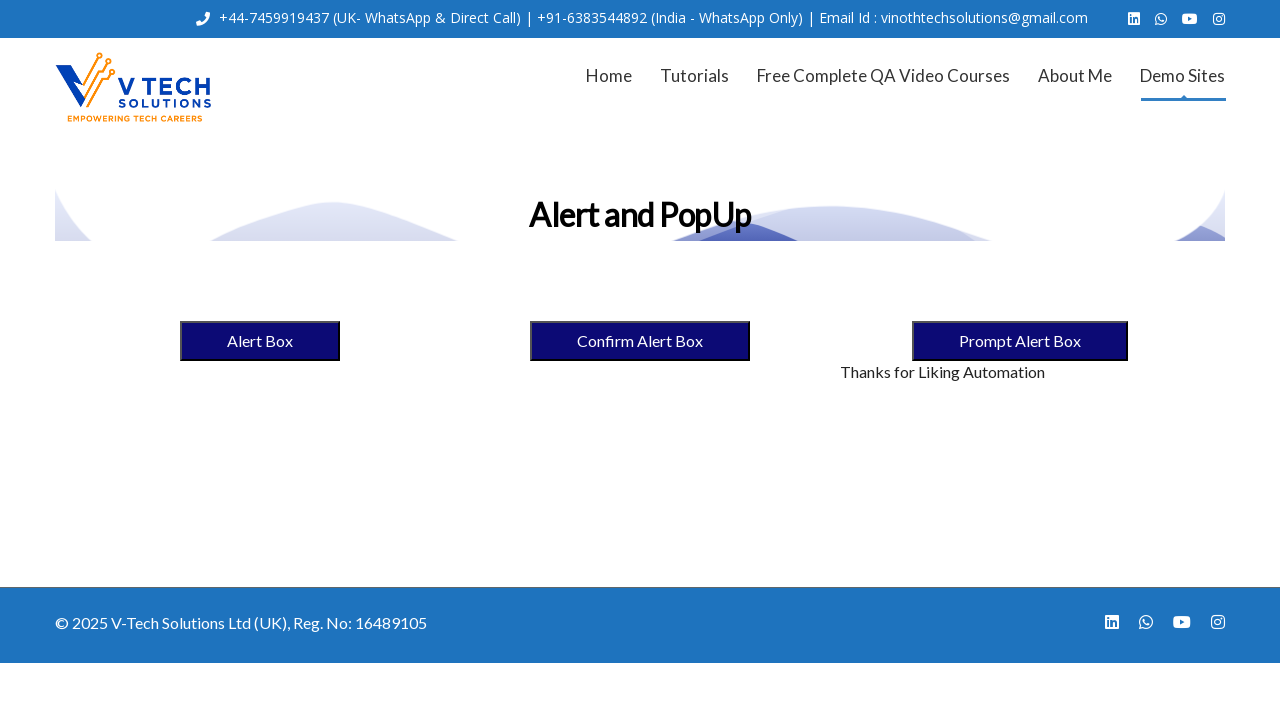

Success message 'Thanks for Liking Automation' appeared
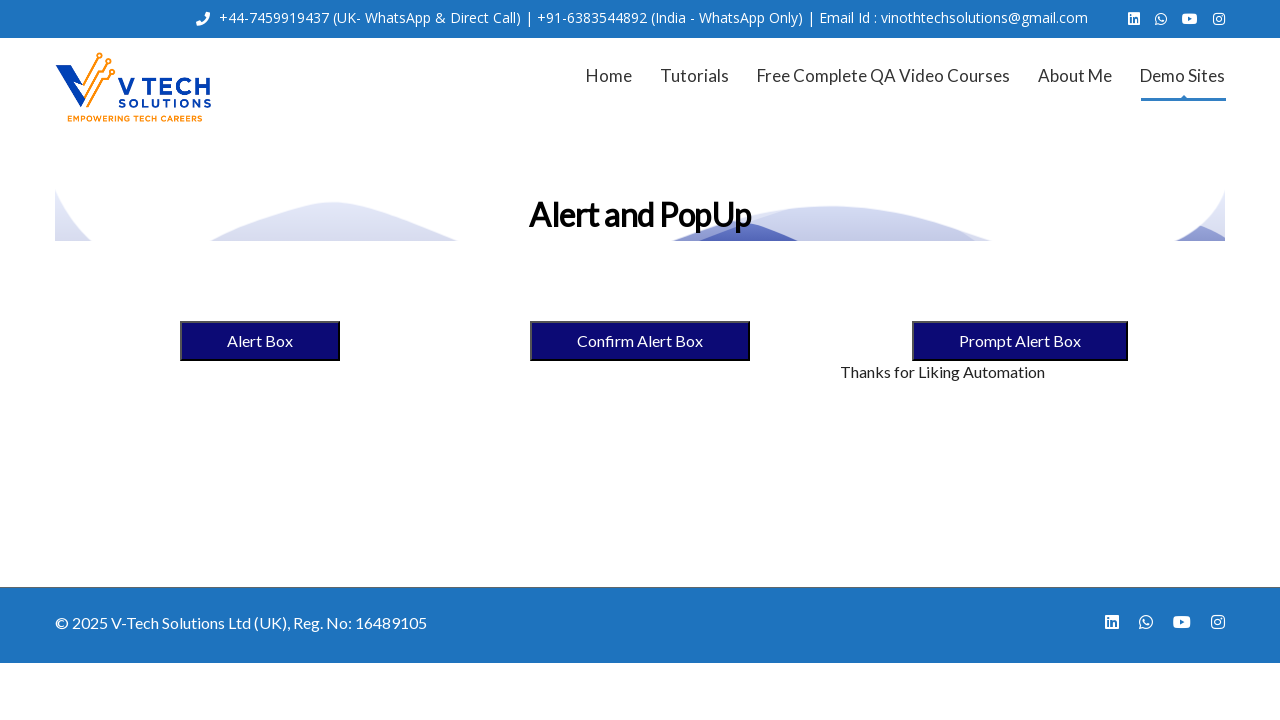

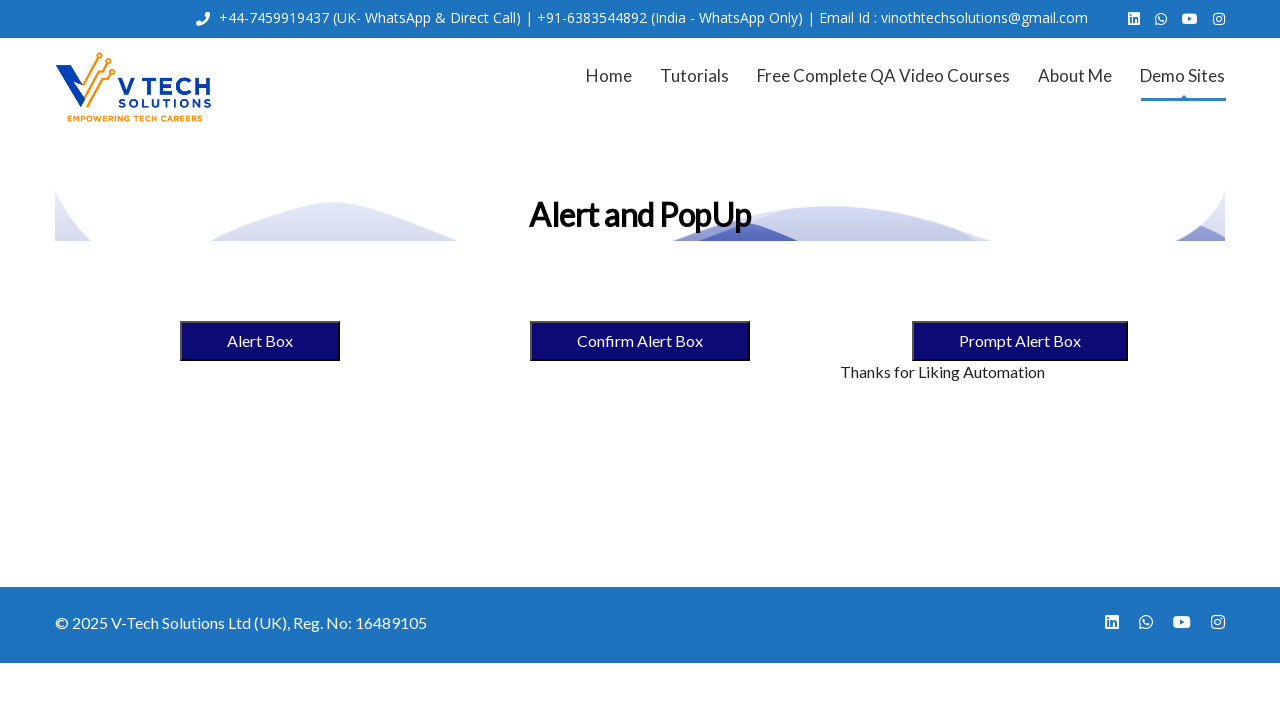